Tests modal dialog functionality by opening a modal and closing it with the close button.

Starting URL: http://formy-project.herokuapp.com/modal

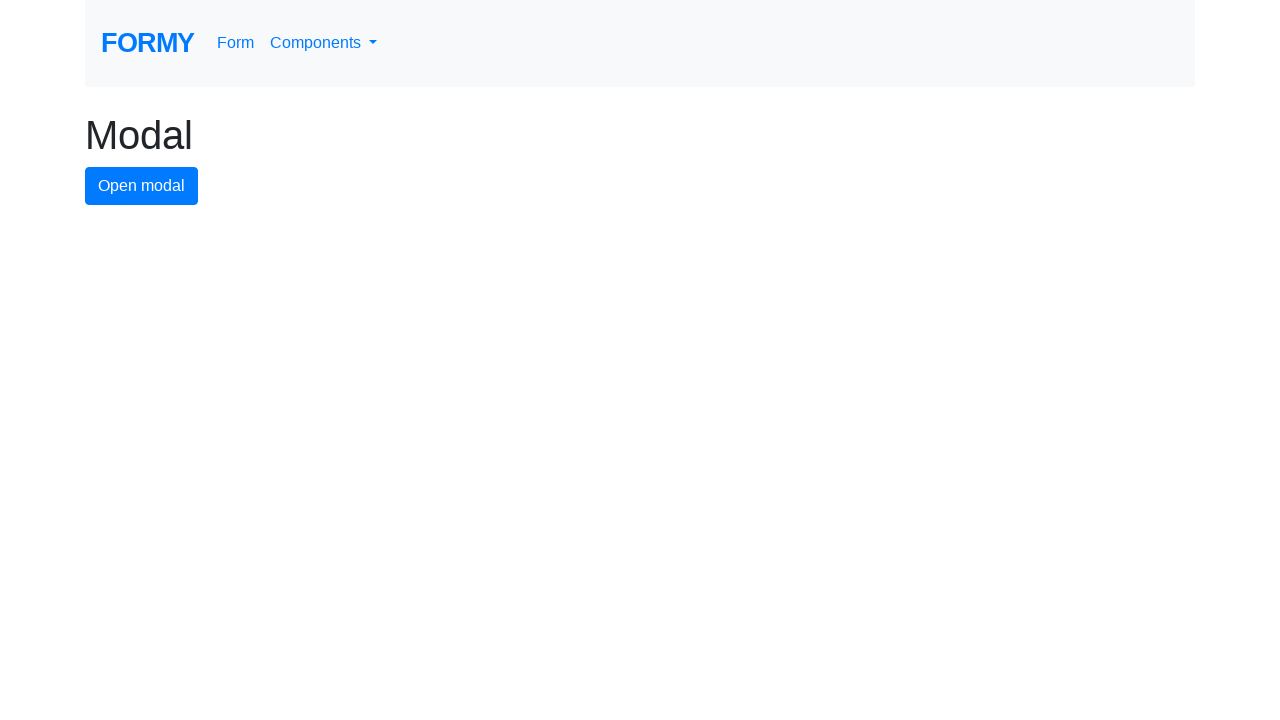

Clicked button to open modal dialog at (142, 186) on #modal-button
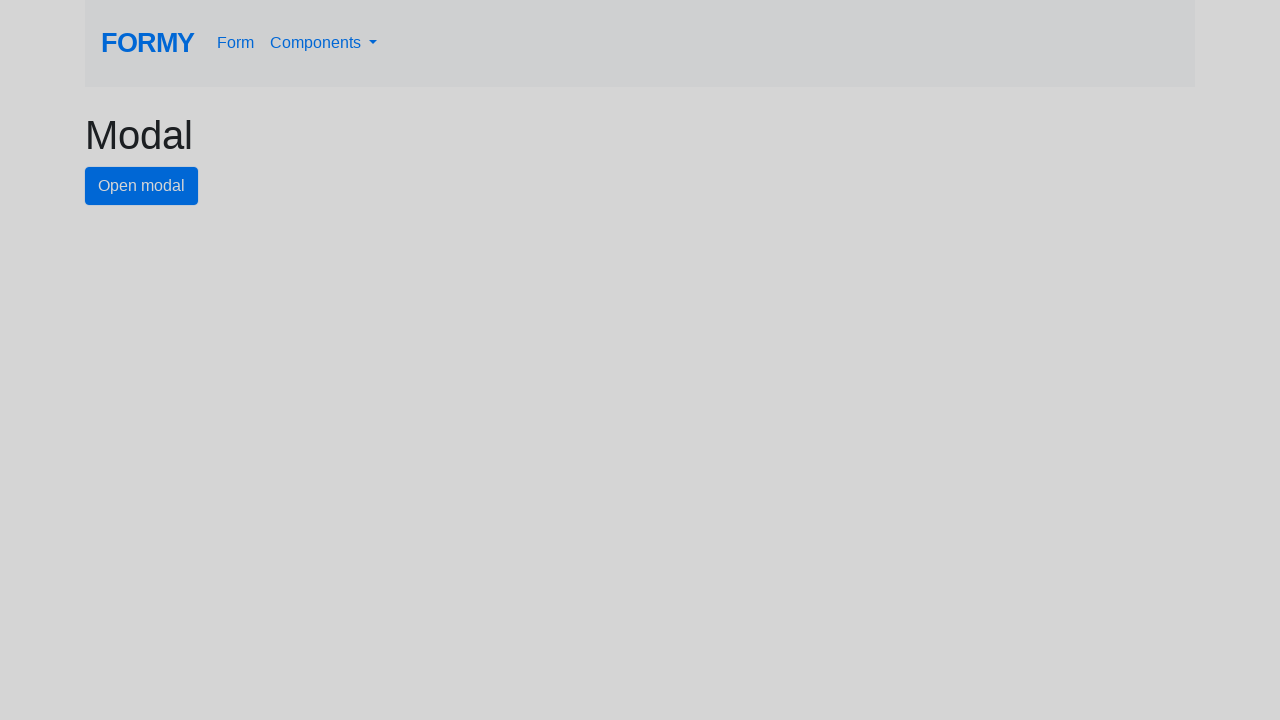

Modal dialog appeared with close button visible
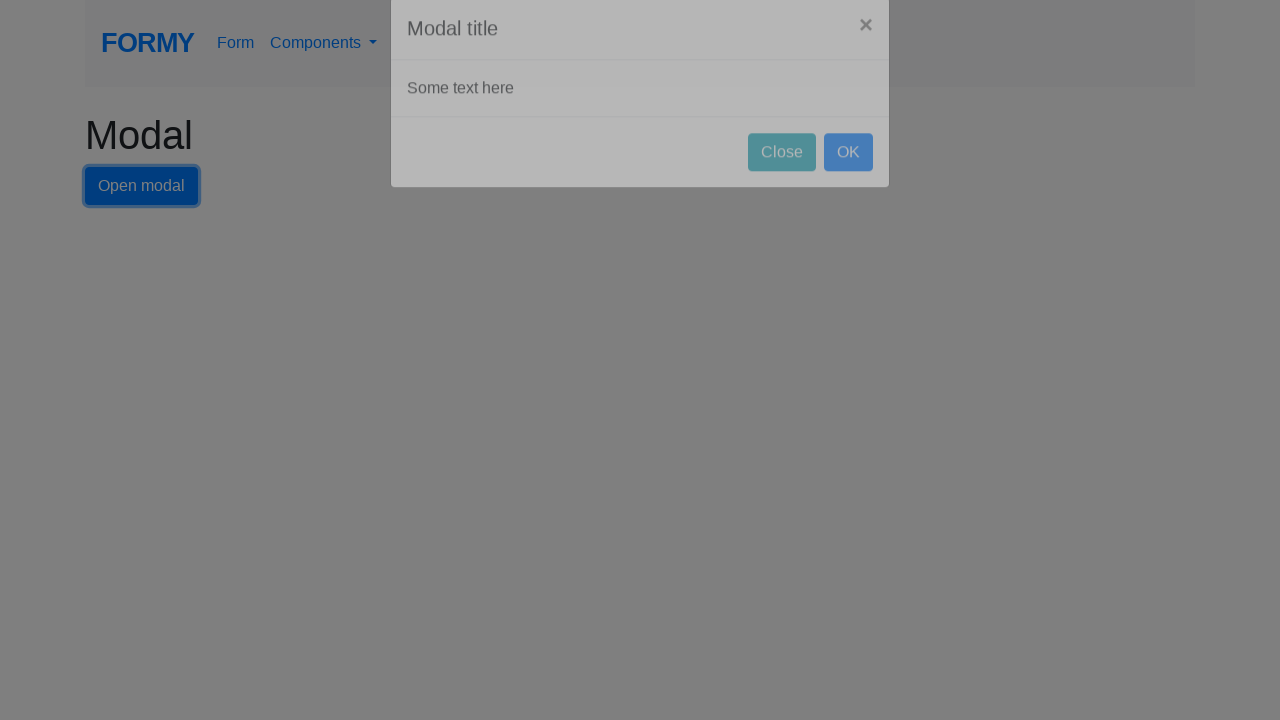

Clicked close button to dismiss modal dialog at (782, 184) on #close-button
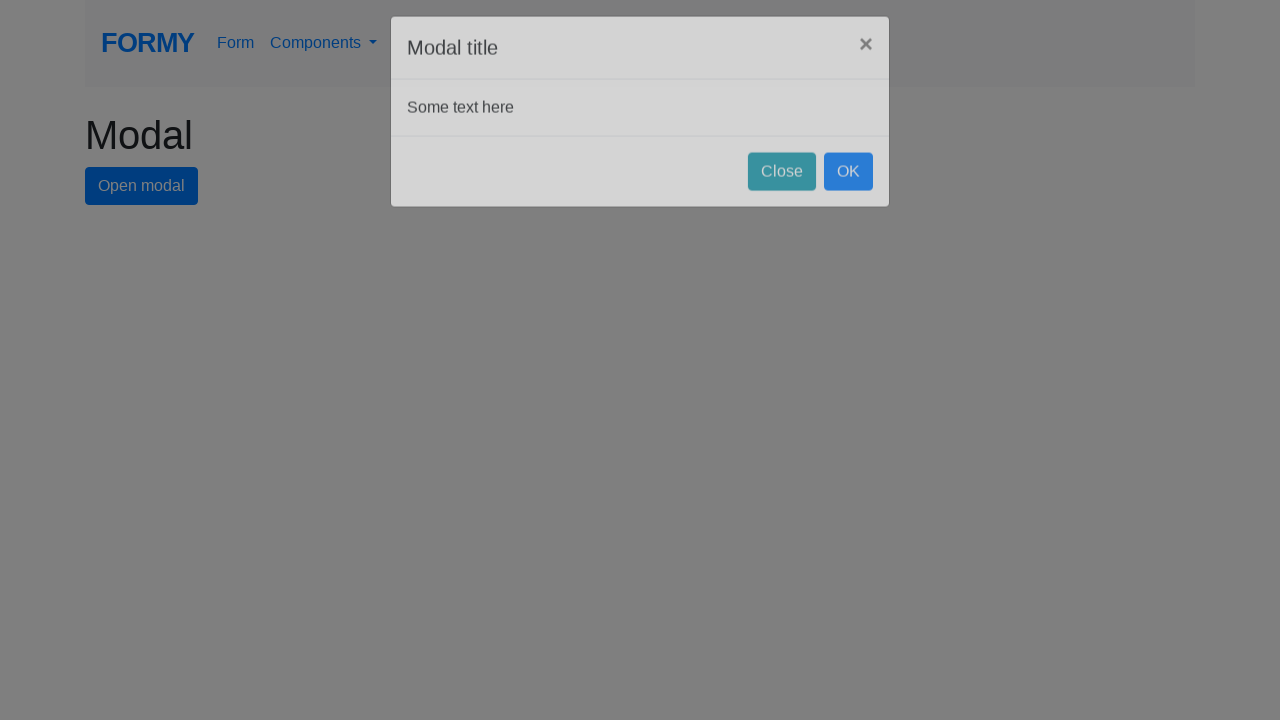

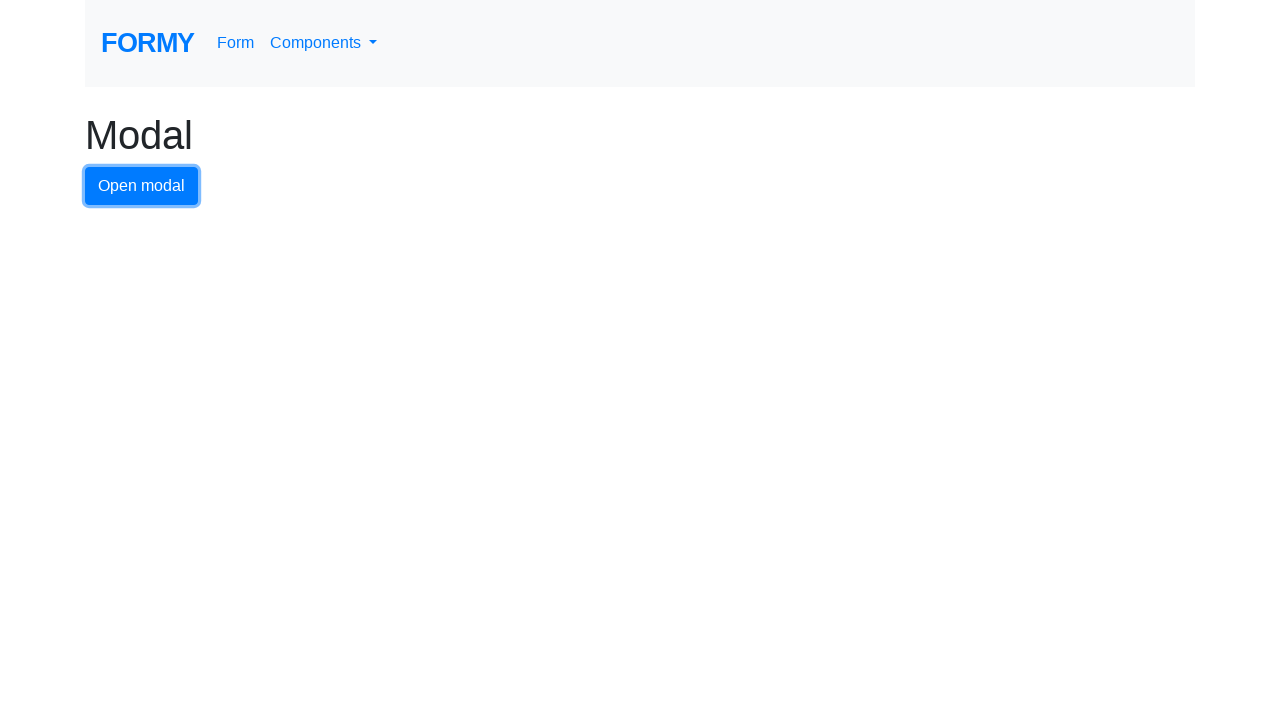